Navigates to a test blog page and locates a popup window link element, getting its position coordinates

Starting URL: http://omayo.blogspot.com/

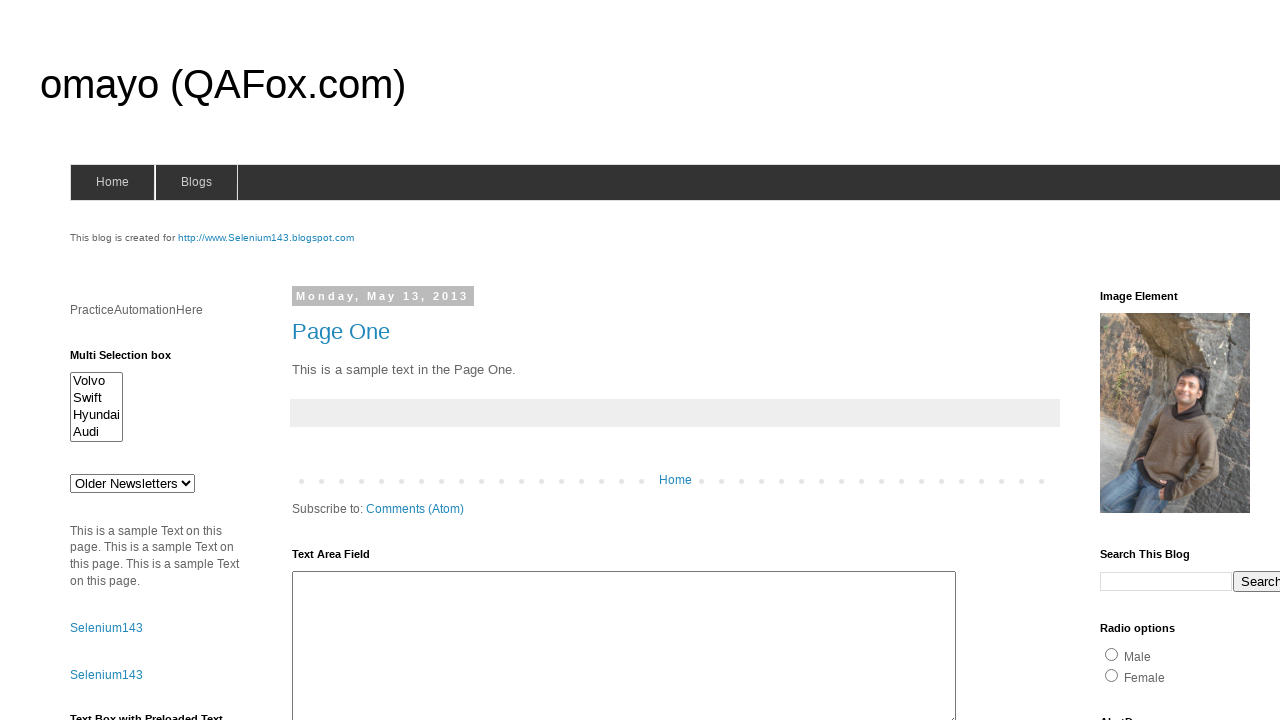

Navigated to test blog page at http://omayo.blogspot.com/
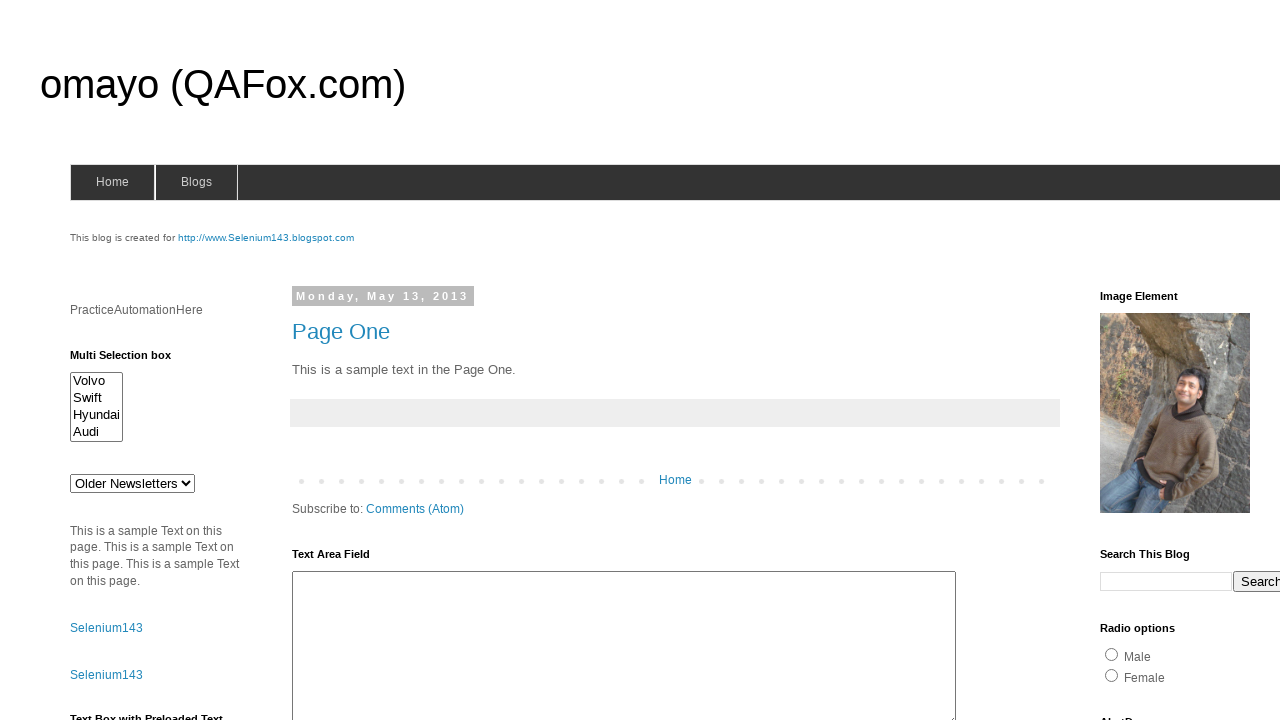

Popup window link is now visible
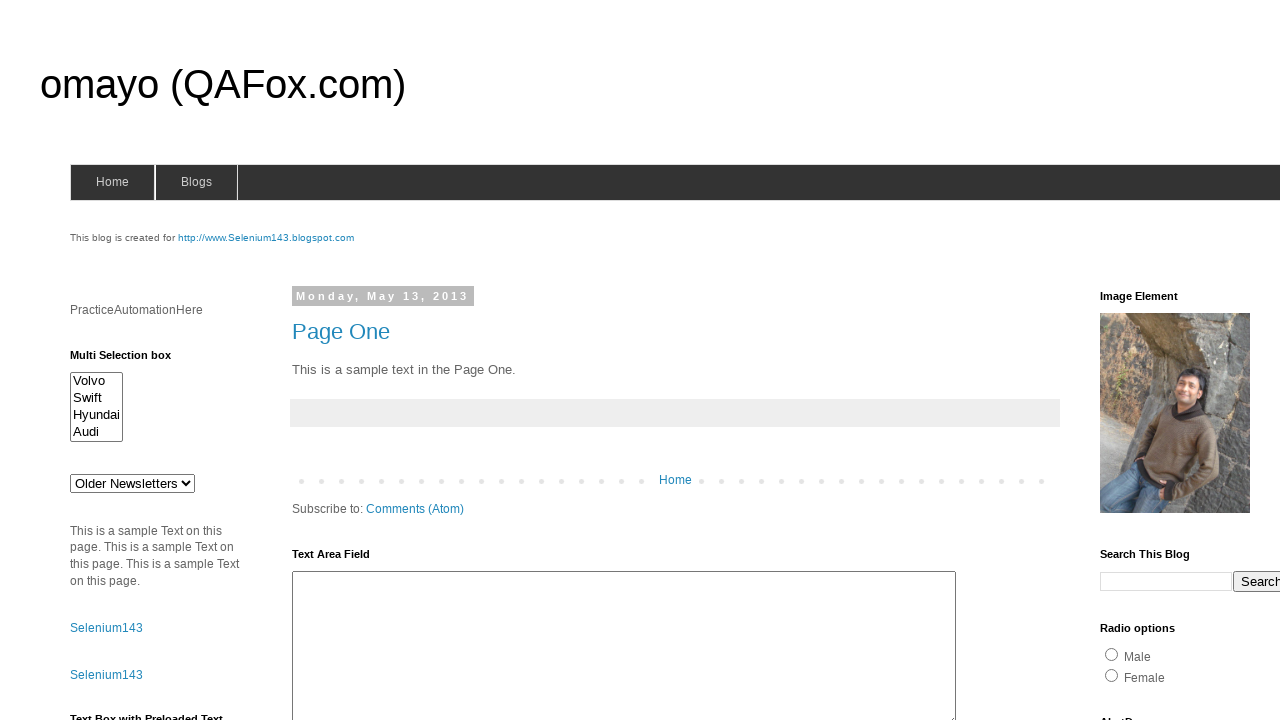

Retrieved bounding box coordinates for popup link
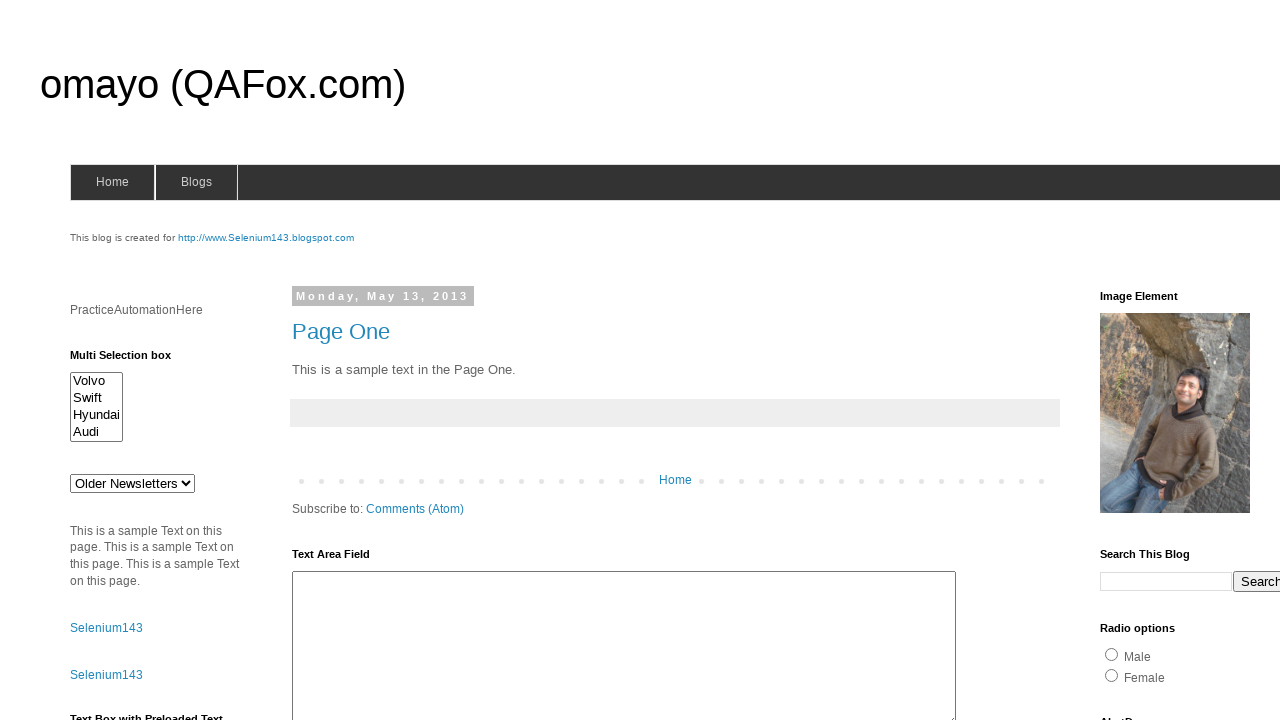

Extracted position coordinates - X: 70, Y: 1750.484375
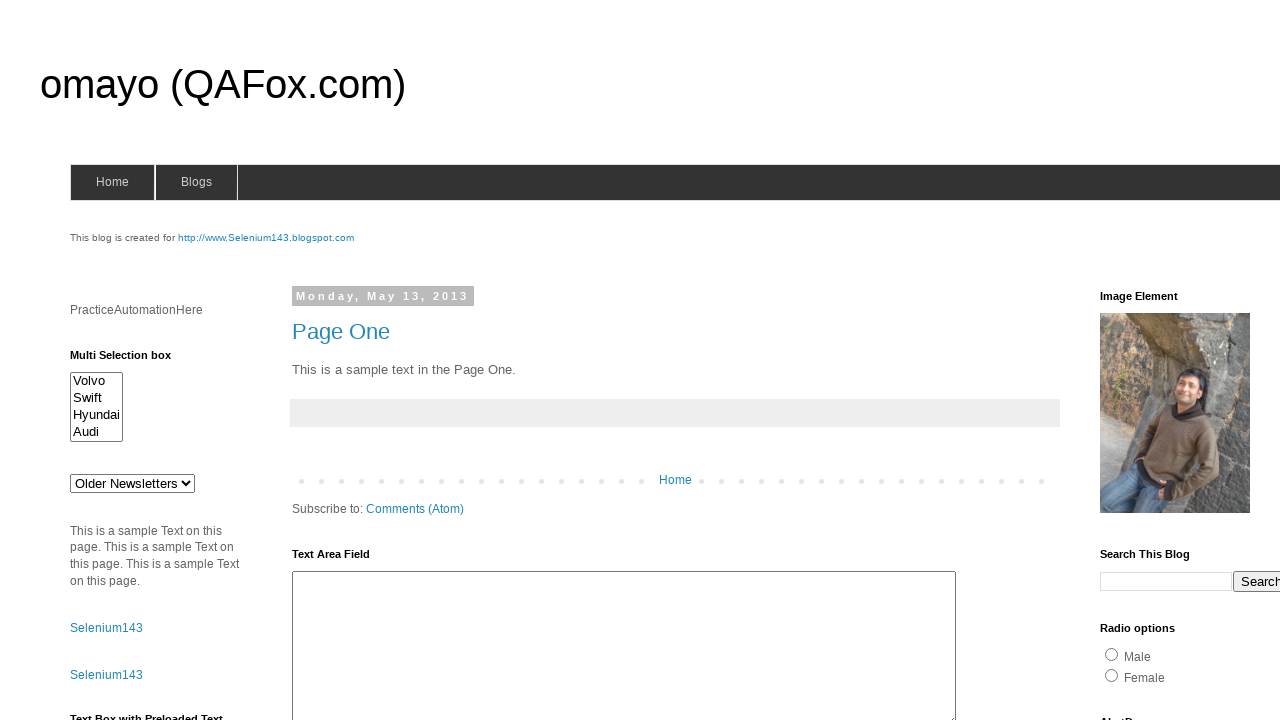

Scrolled popup link into view if needed
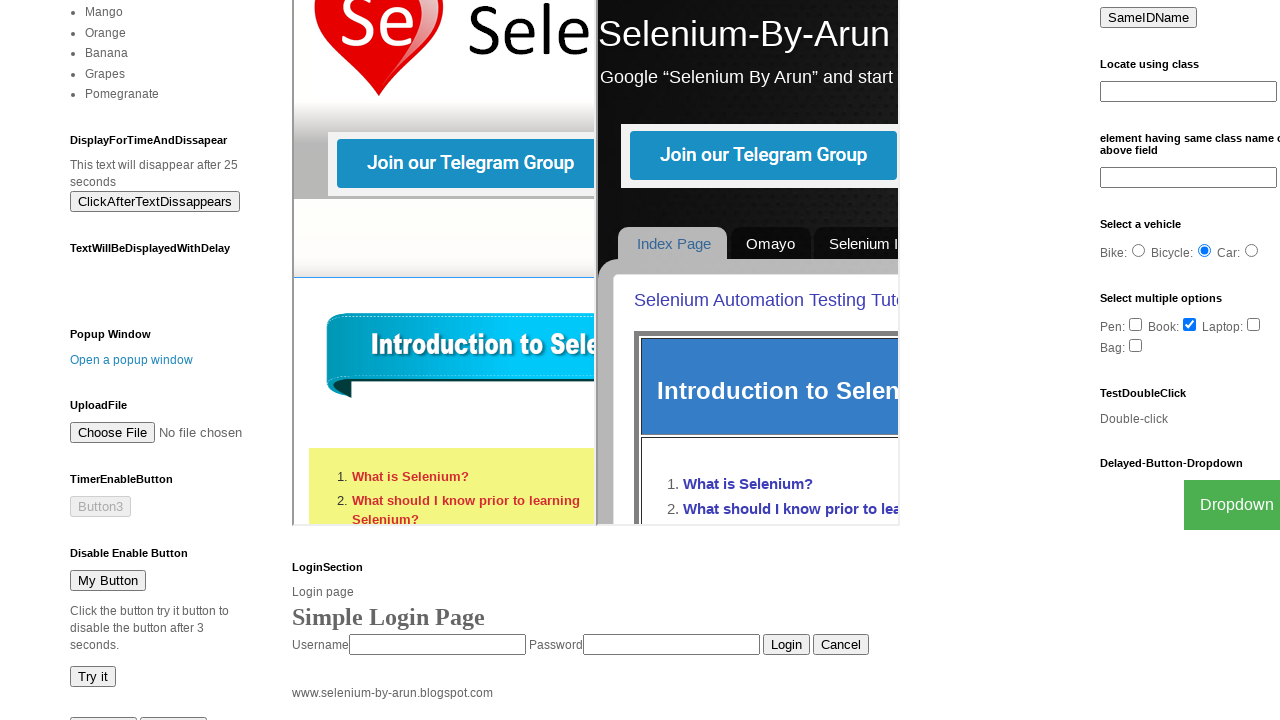

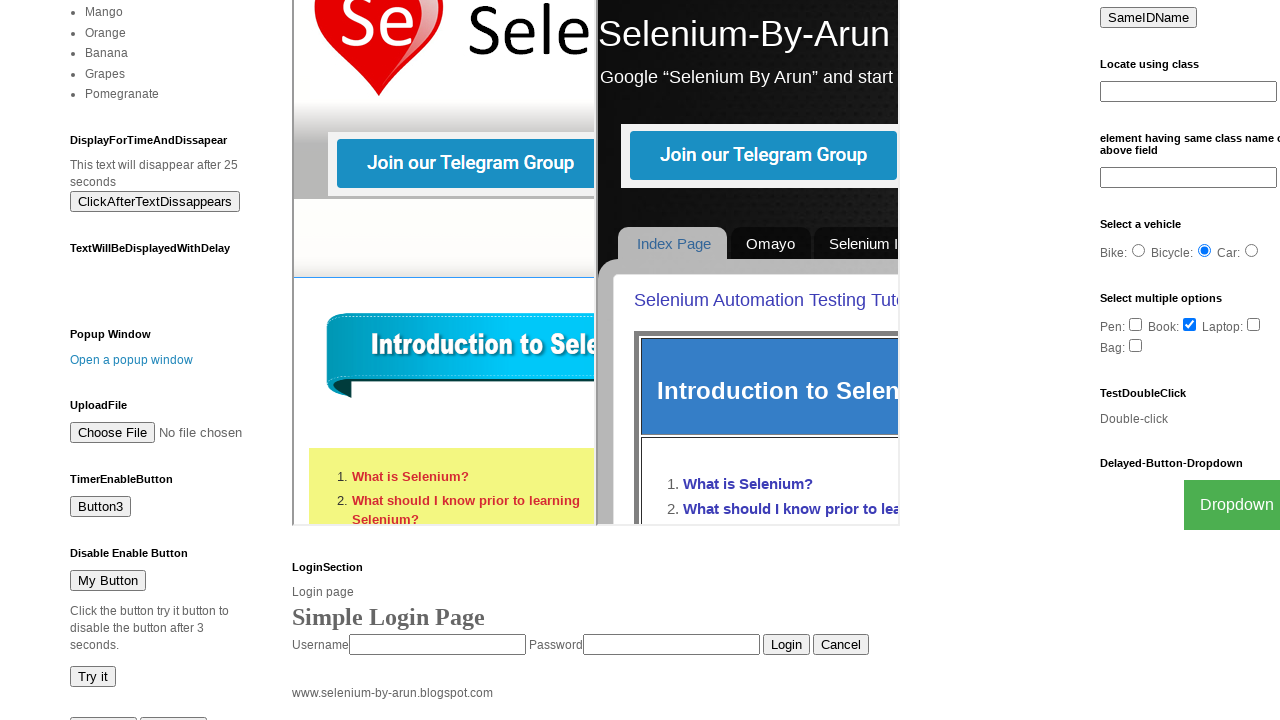